Tests the IHG Rewards Club enrollment form by filling in the first name and last name fields on the registration page.

Starting URL: https://www.ihg.com/rewardsclub/gb/en/enrollment/join

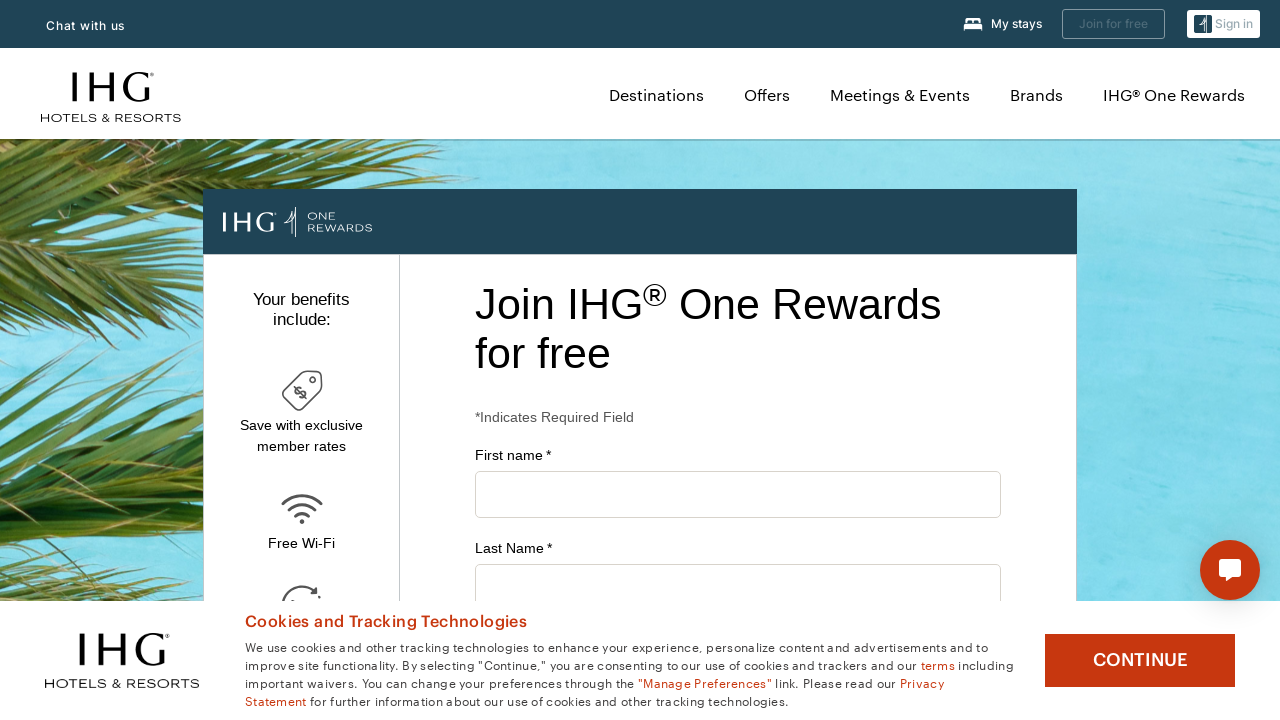

Filled first name field with 'Pooja' on #firstName
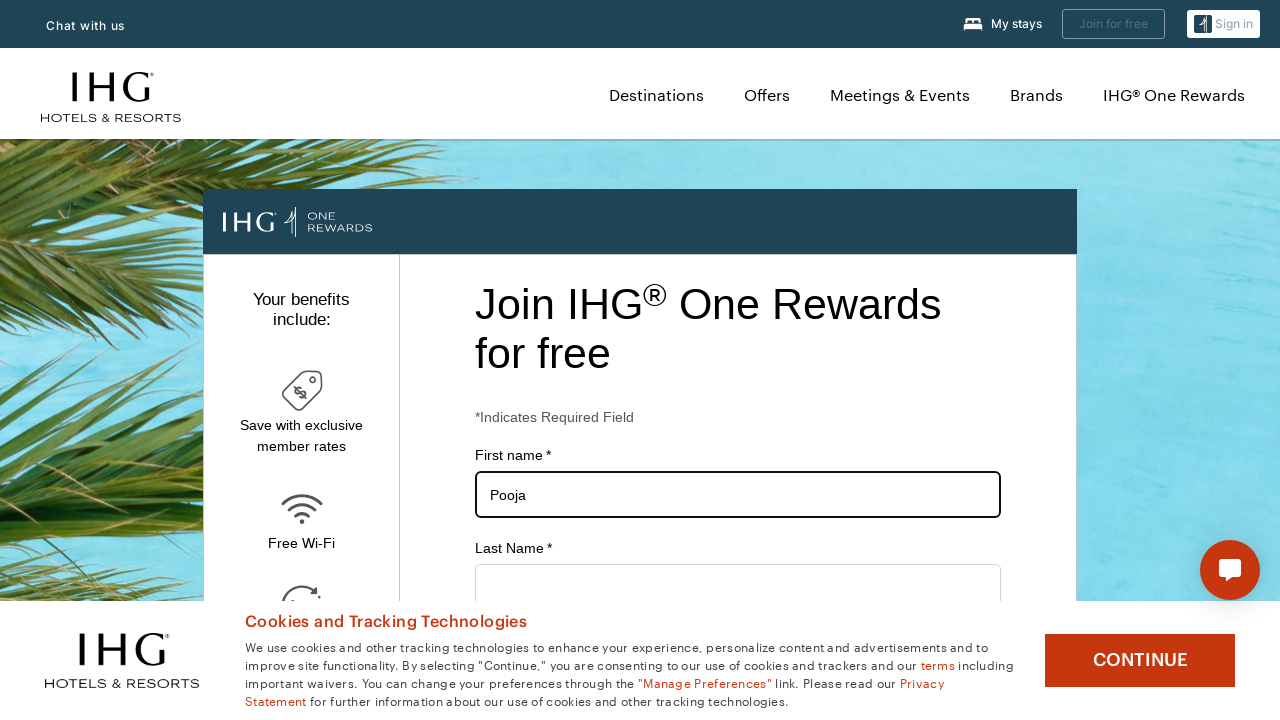

Filled last name field with 'Phadtare' on #lastName
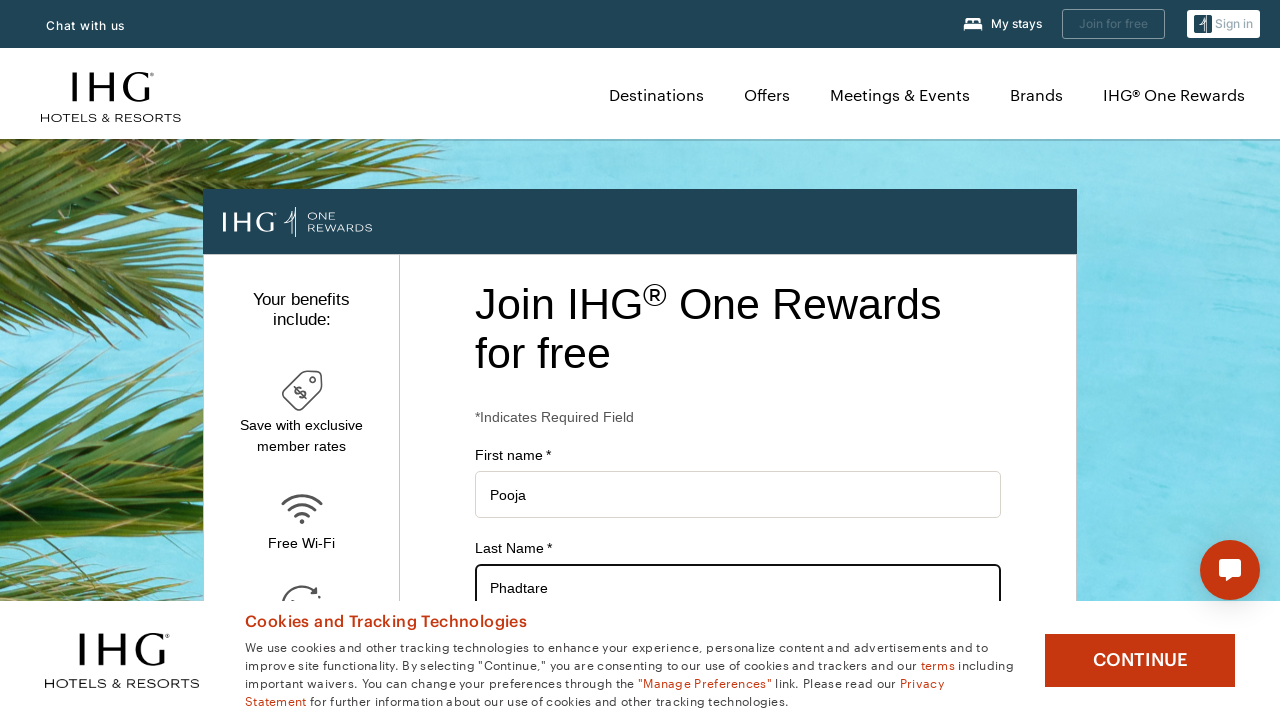

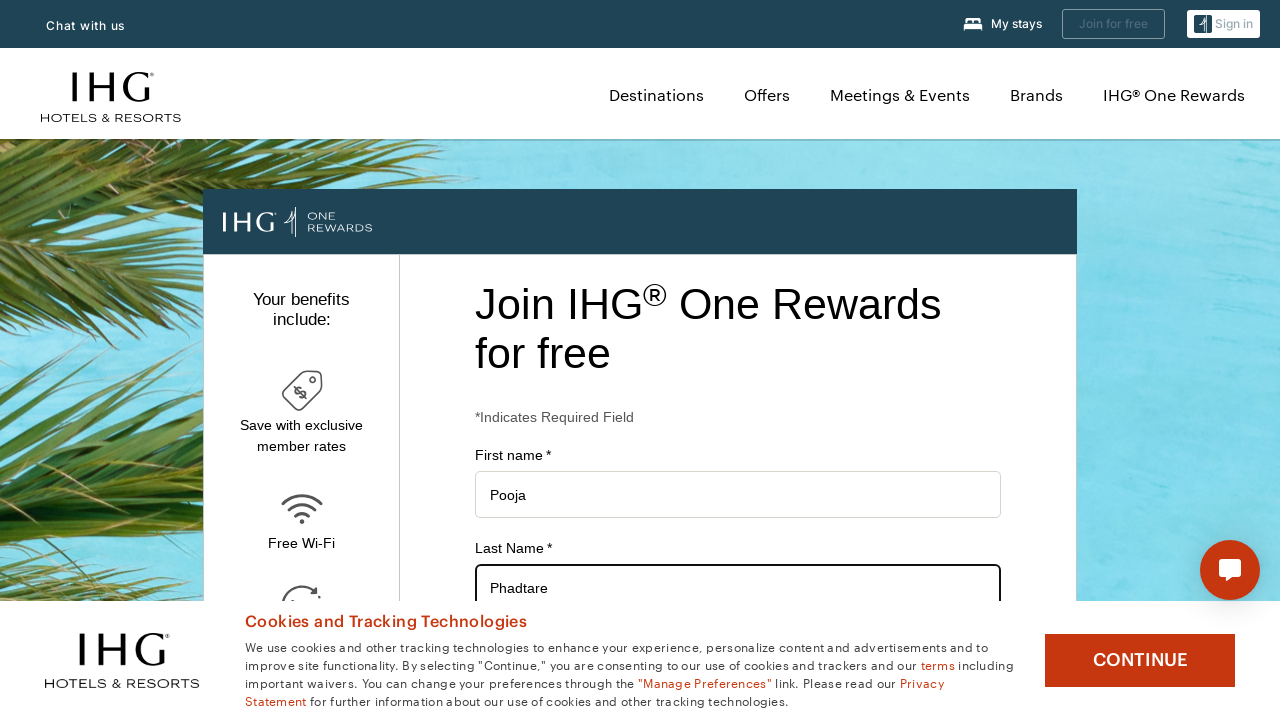